Tests handling of a prompt dialog by entering text and accepting the dialog

Starting URL: https://demoqa.com/alerts

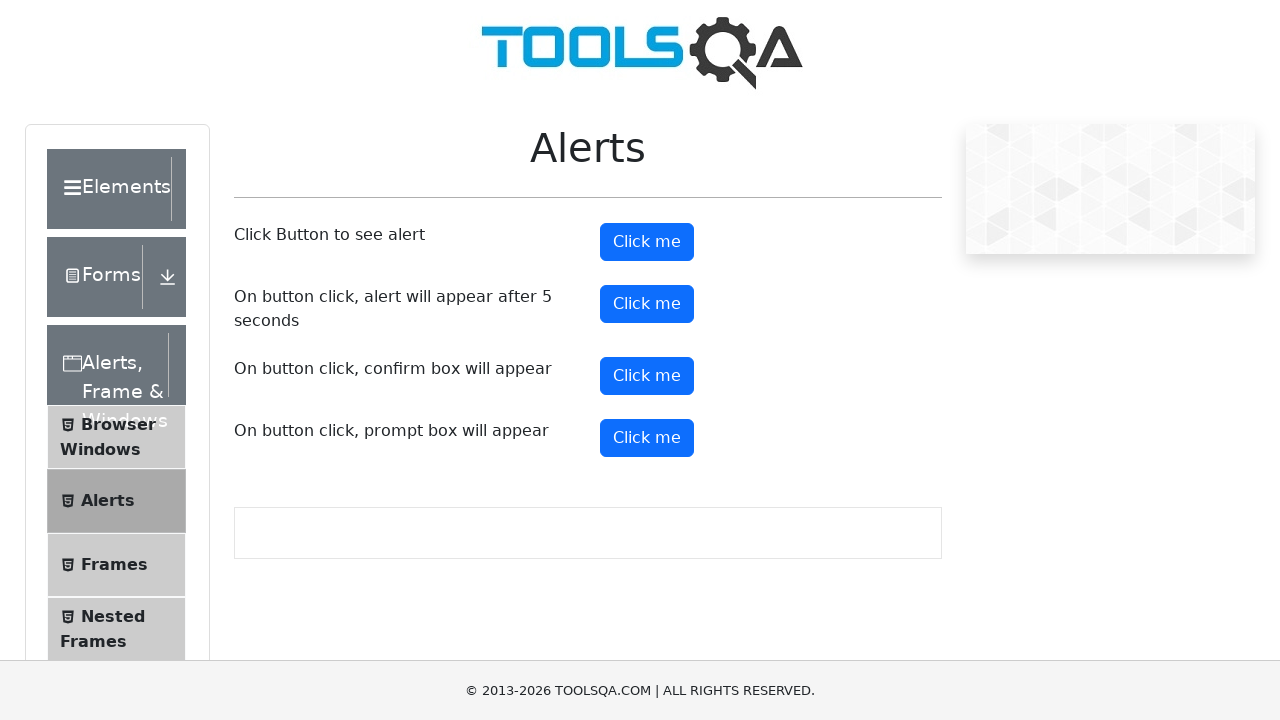

Set up dialog handler to accept prompt with text 'TestUser123'
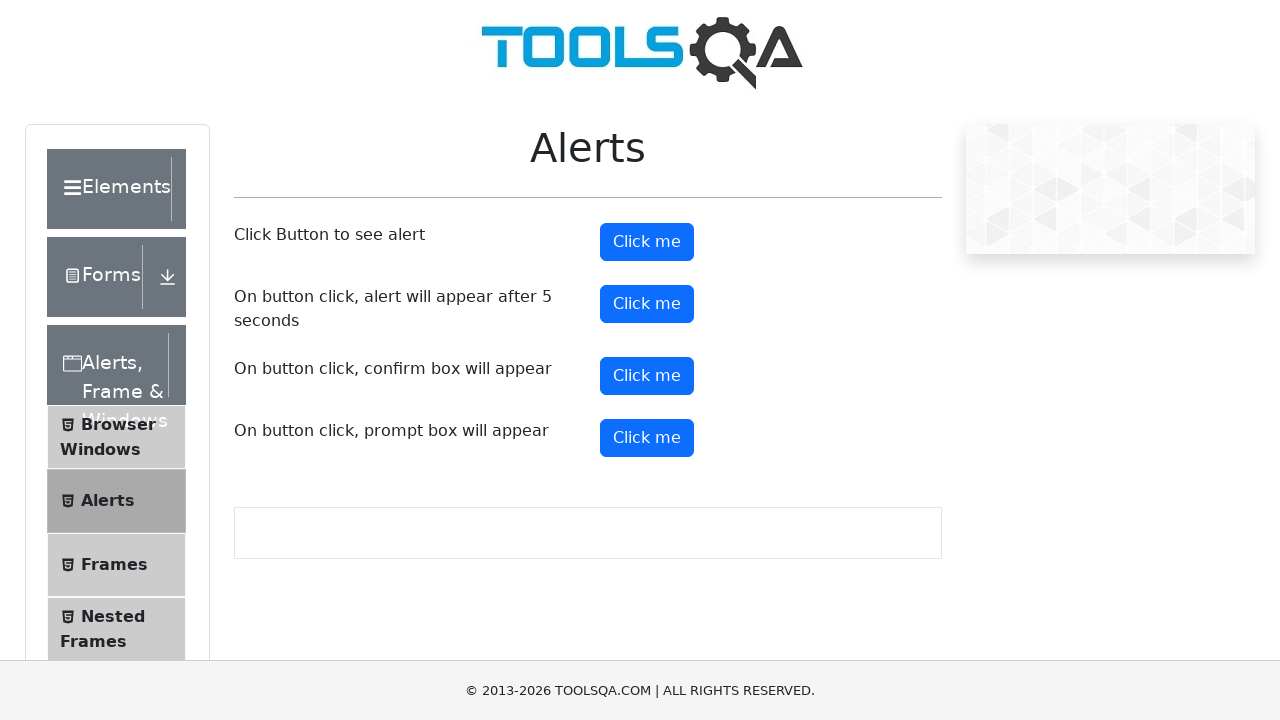

Clicked prompt button to trigger dialog at (647, 438) on #promtButton
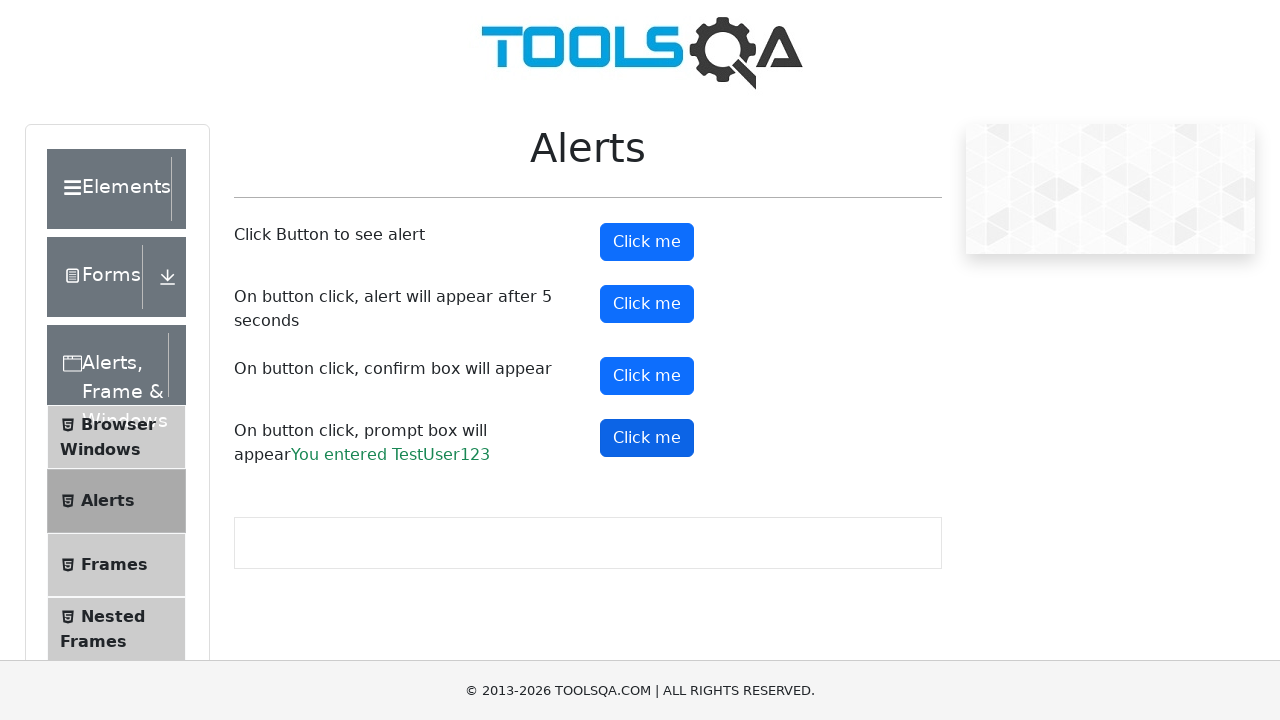

Waited for dialog to be handled
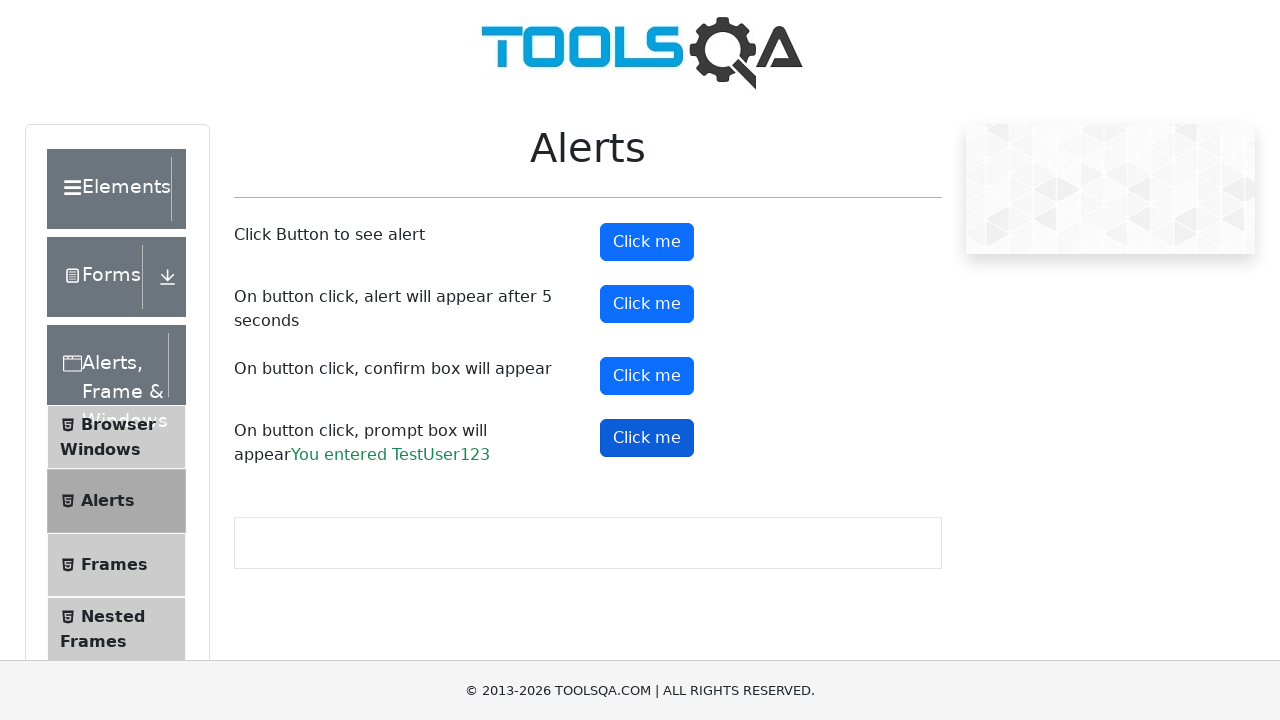

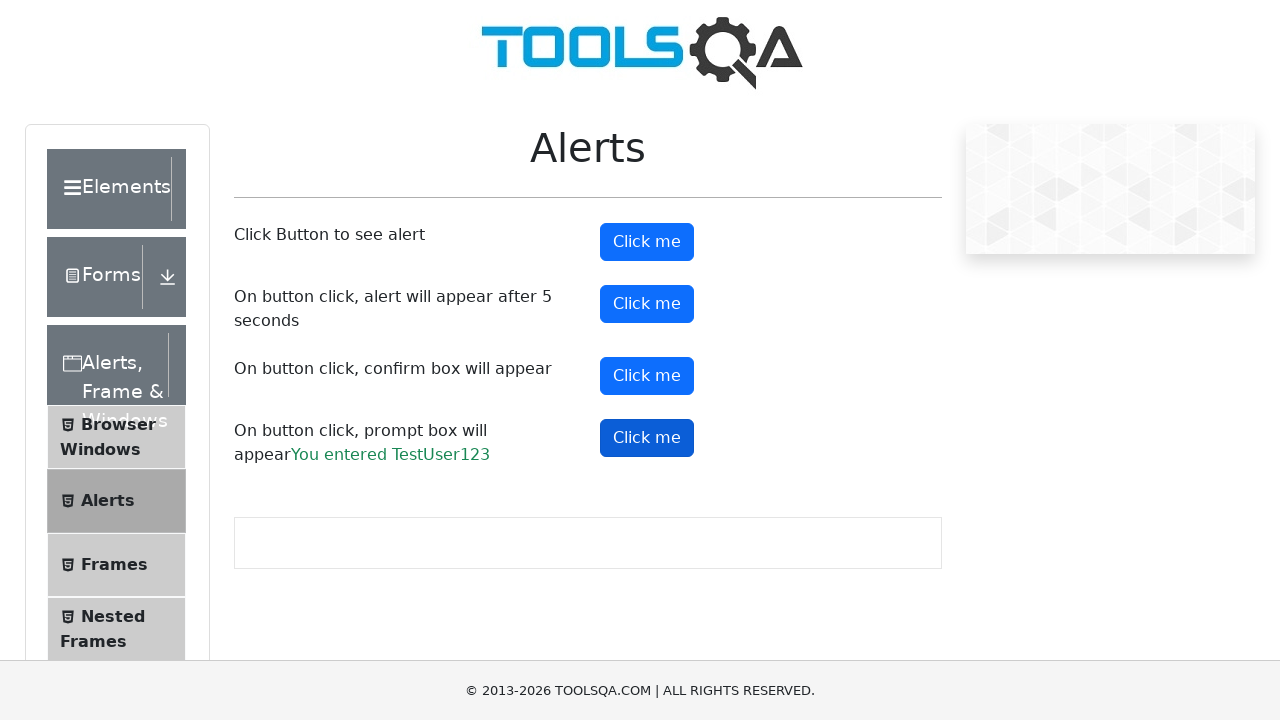